Tests navigation between different URL routes (main, completed, active) while adding todos from each view

Starting URL: http://todomvc.com/examples/typescript-angular/

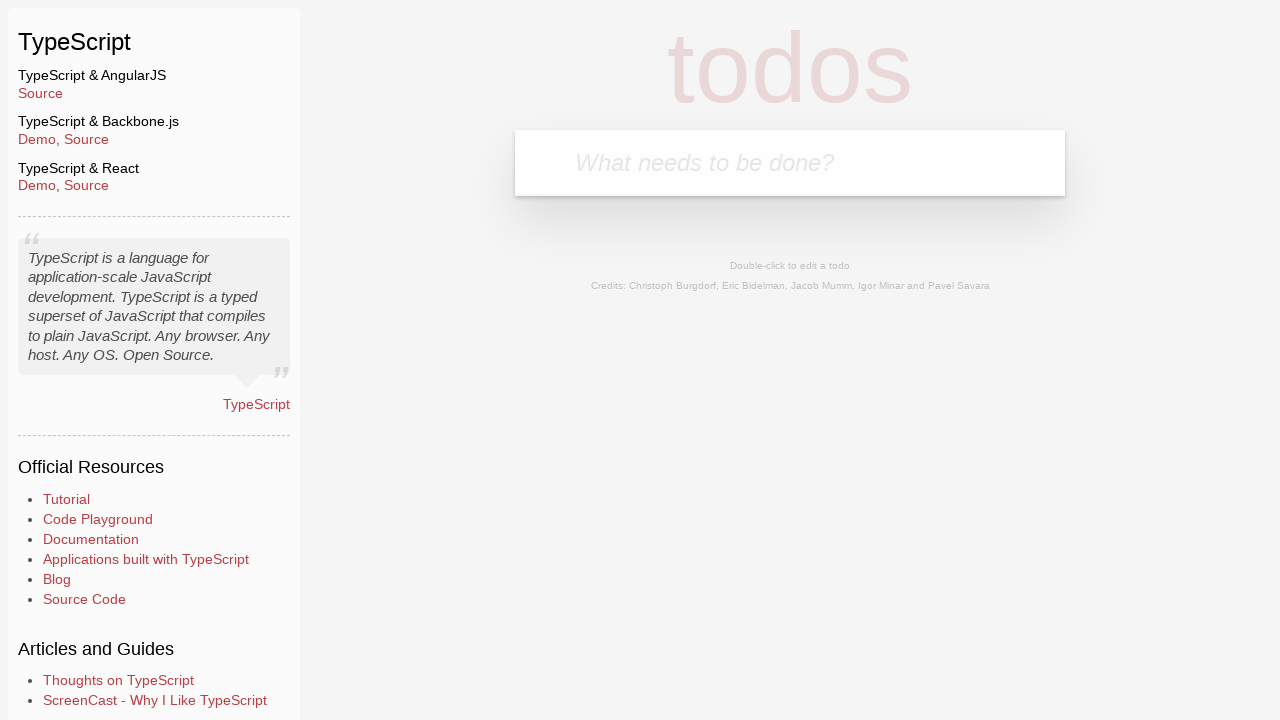

Filled todo input field with 'fromMain' on main page on body > section > header > form > input
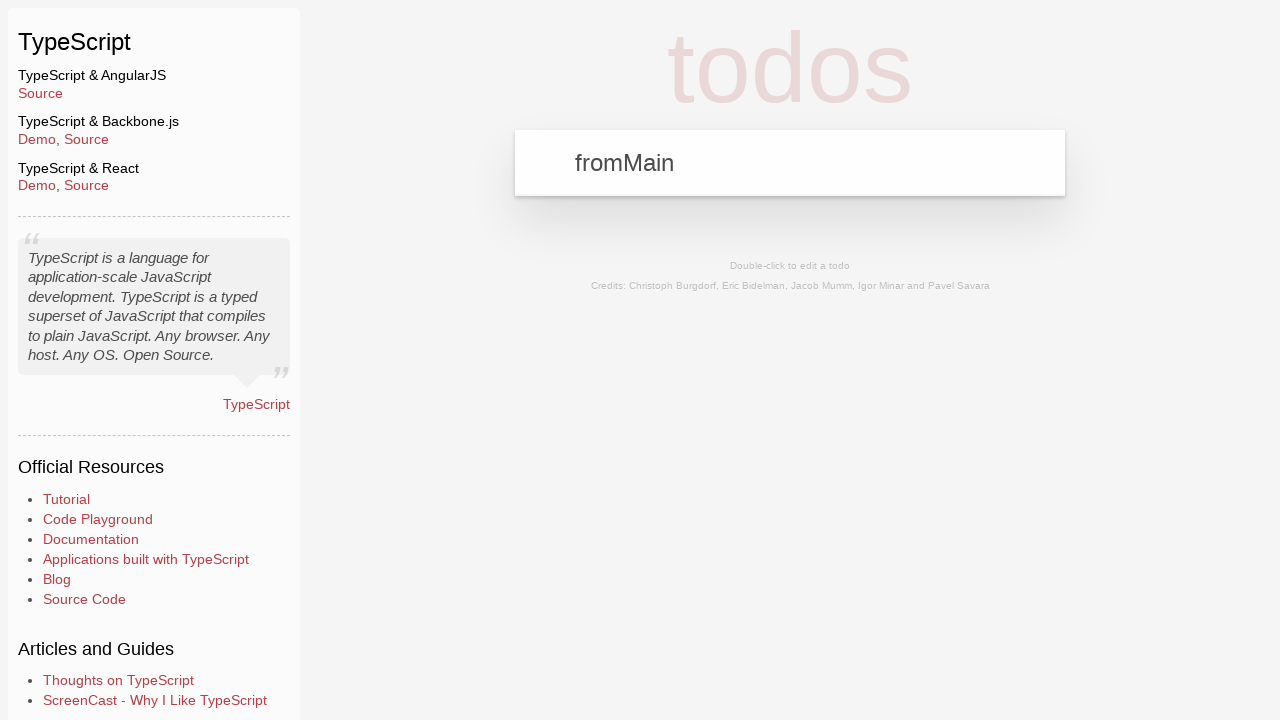

Pressed Enter to add 'fromMain' todo from main page on body > section > header > form > input
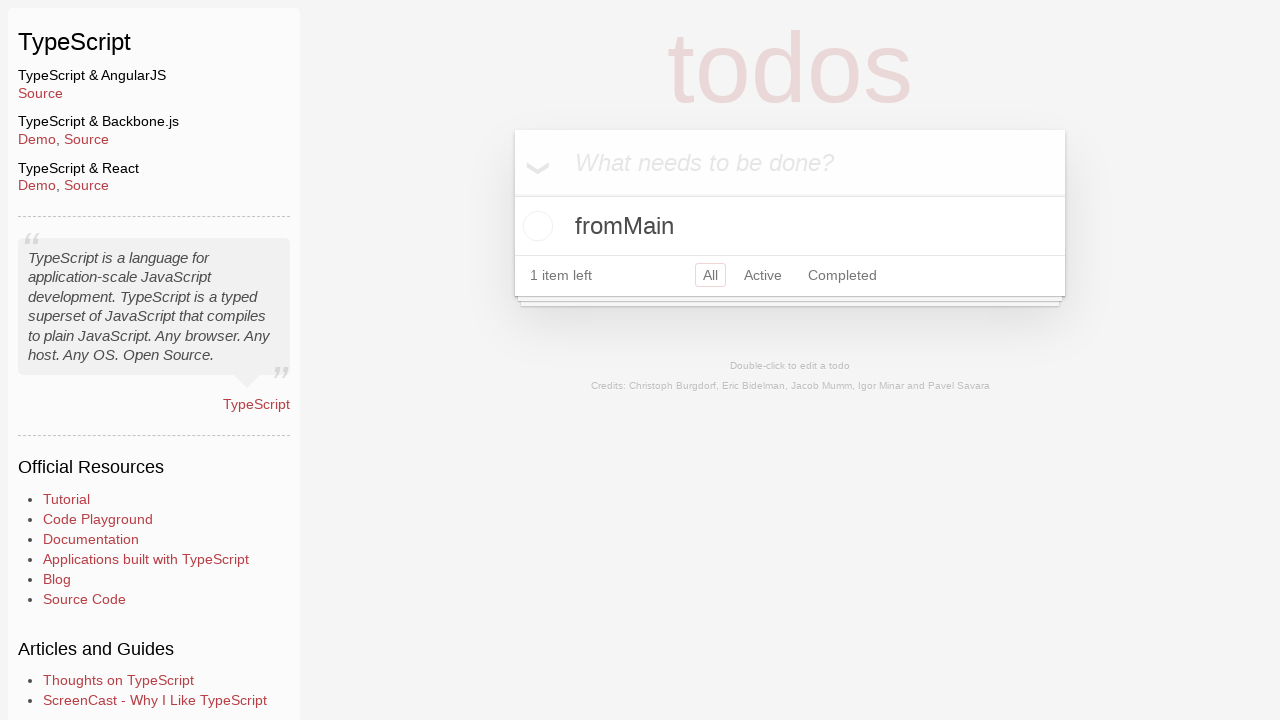

Navigated to completed view URL
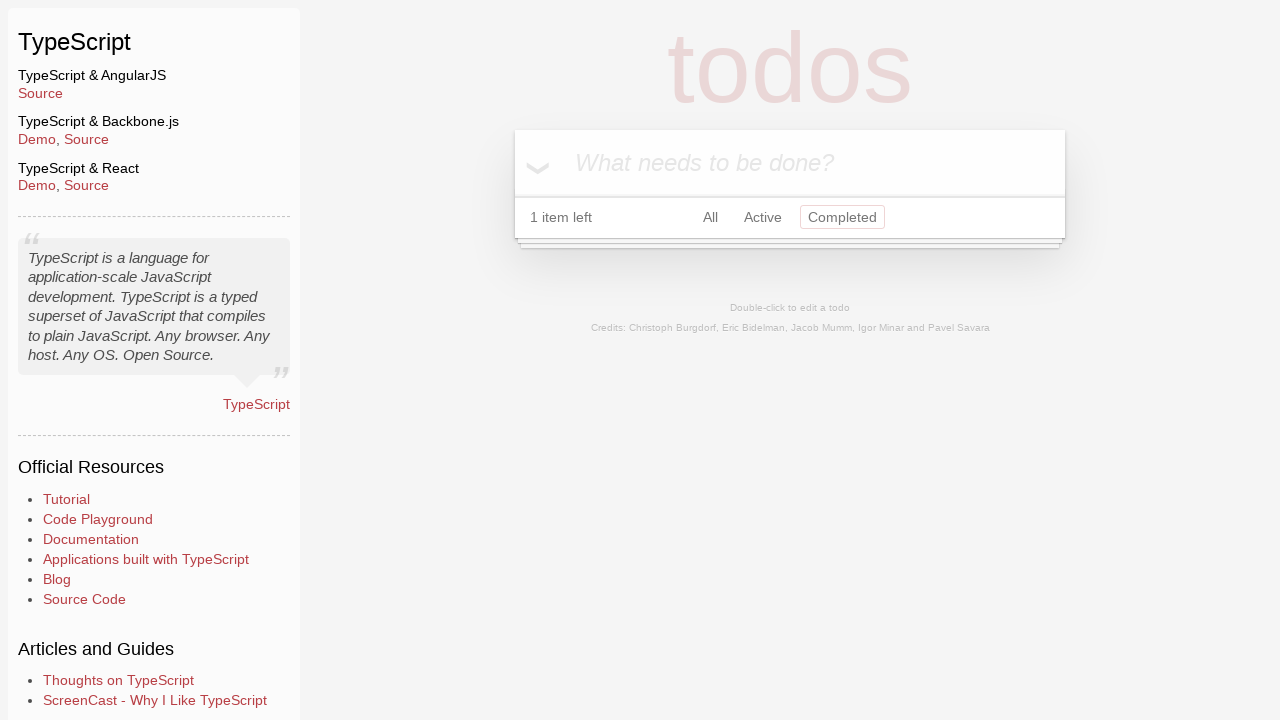

Filled todo input field with 'fromCompleted' on completed page on body > section > header > form > input
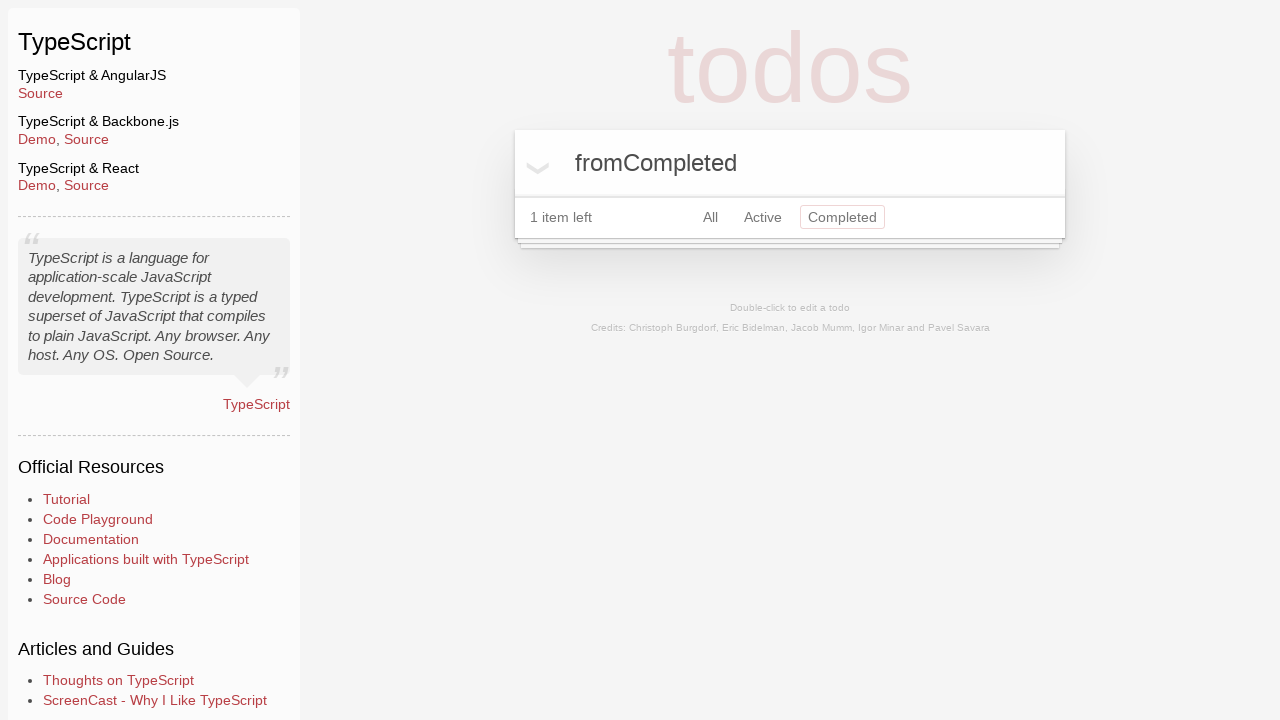

Pressed Enter to add 'fromCompleted' todo from completed view on body > section > header > form > input
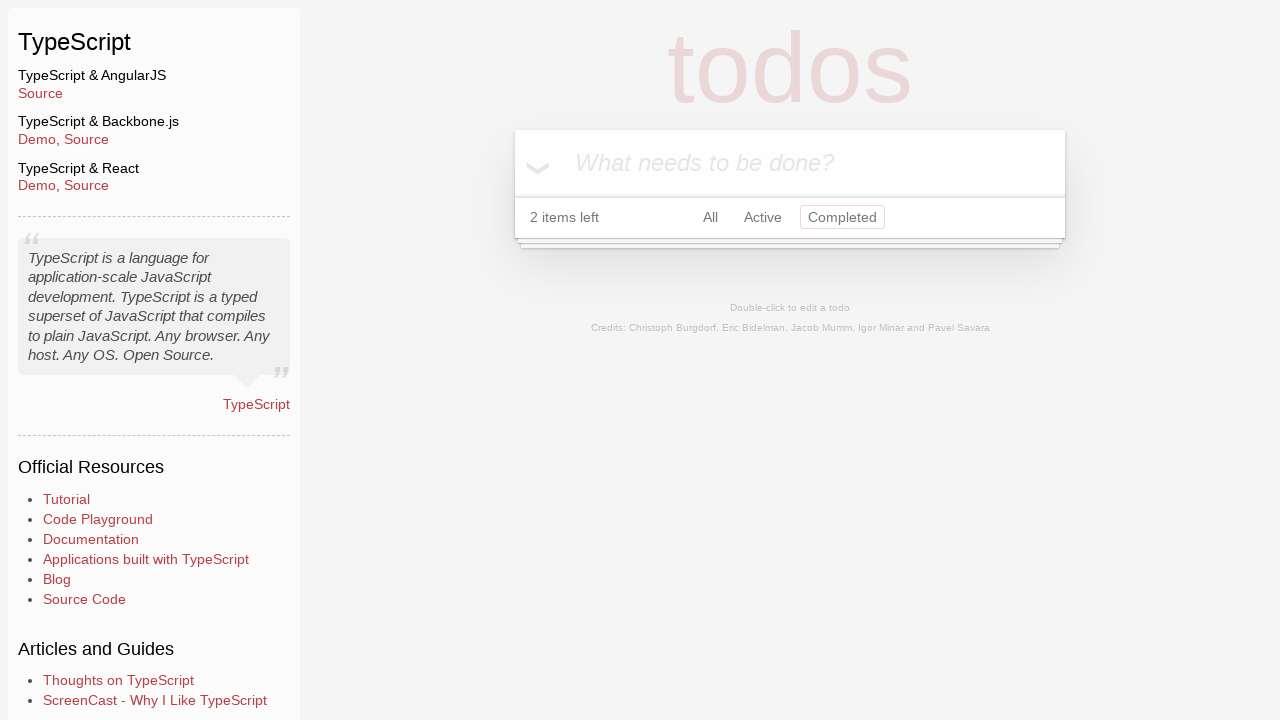

Navigated to active view URL
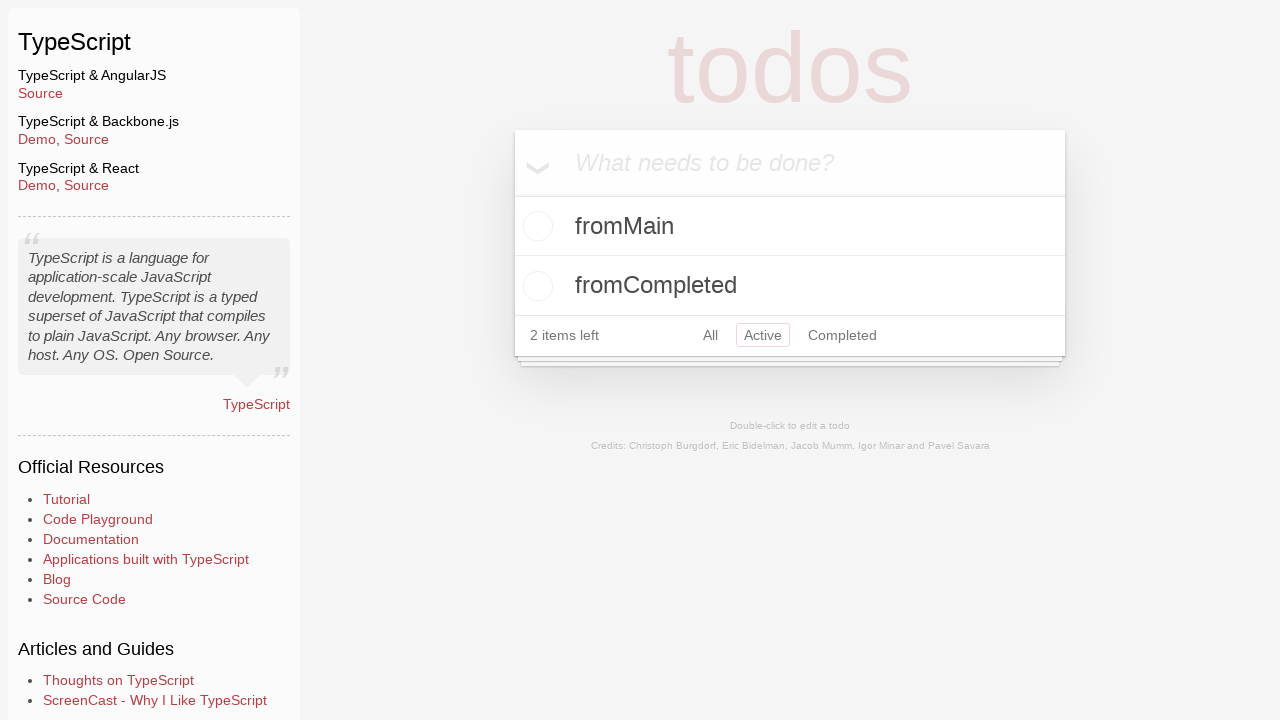

Filled todo input field with 'fromActive' on active page on body > section > header > form > input
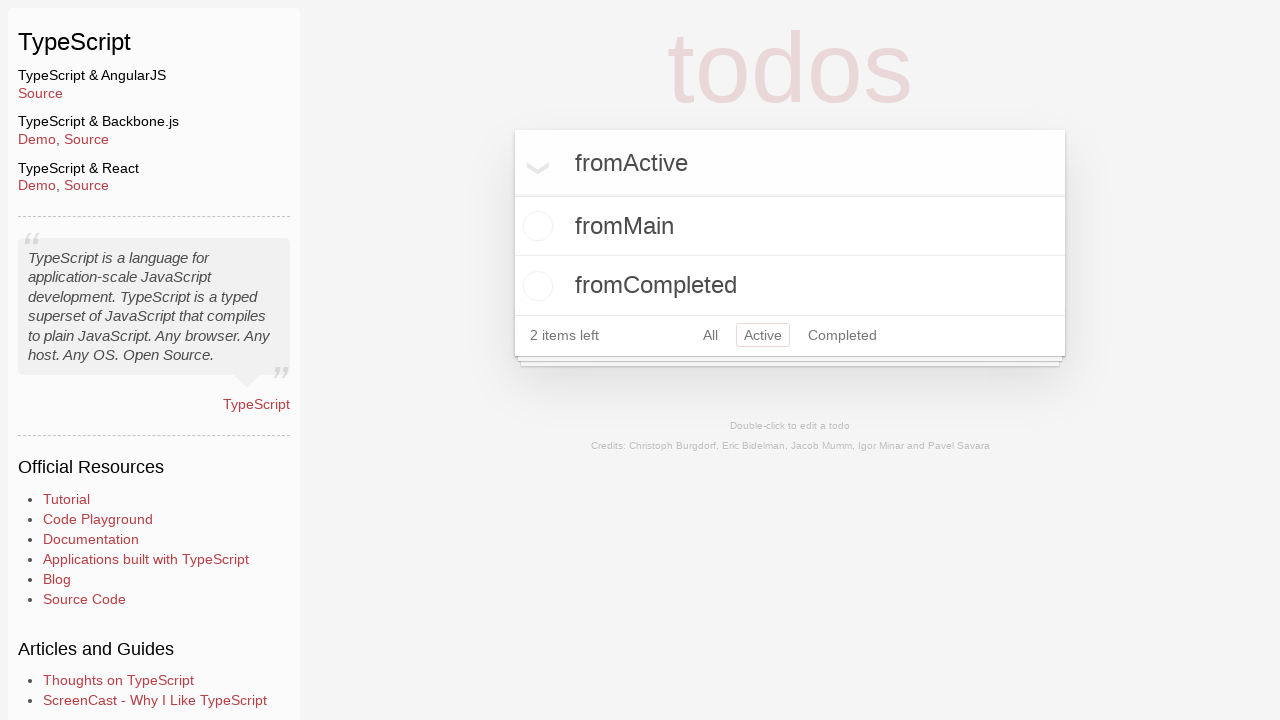

Pressed Enter to add 'fromActive' todo from active view on body > section > header > form > input
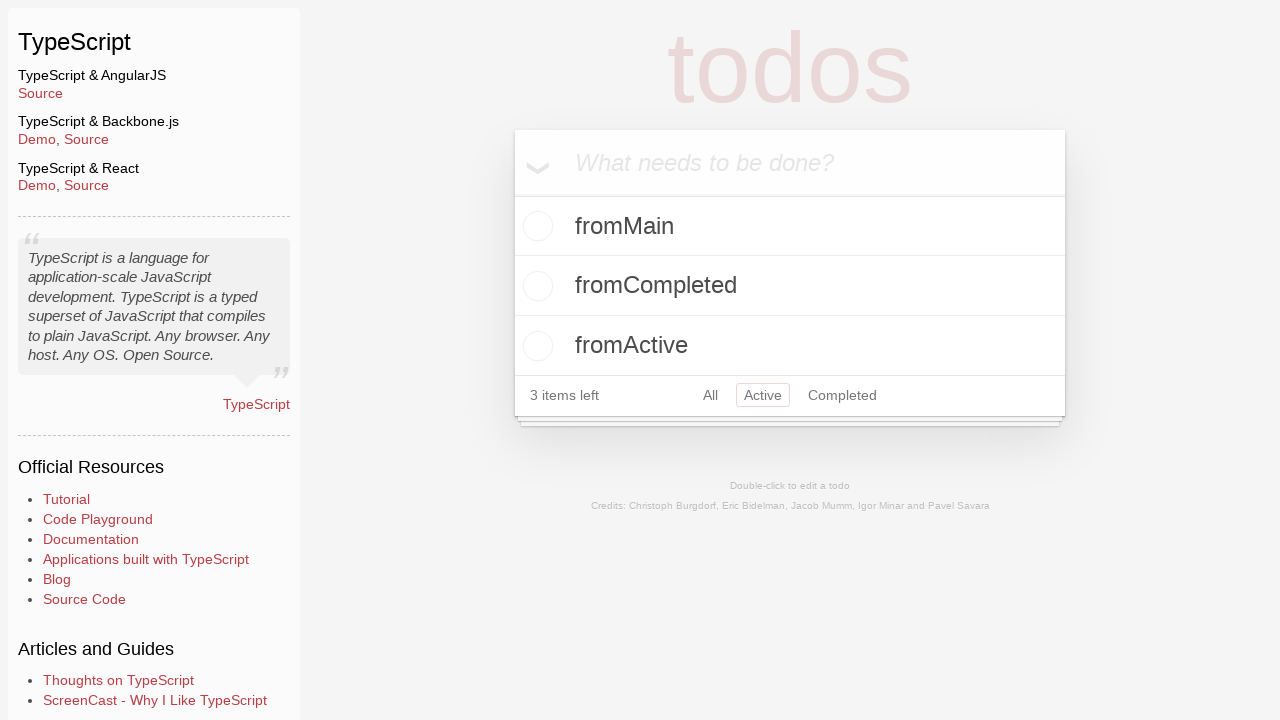

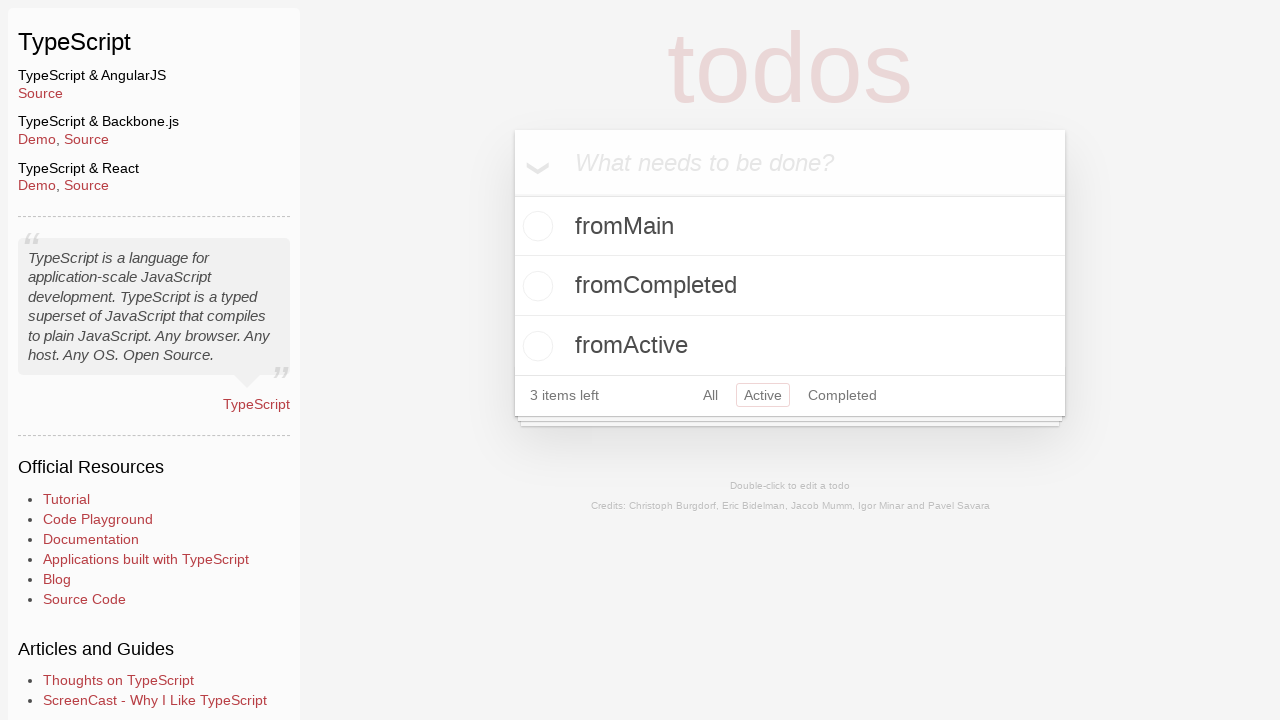